Tests password validation with asterisk characters - expects valid result

Starting URL: https://testpages.eviltester.com/styled/apps/7charval/simple7charvalidation.html

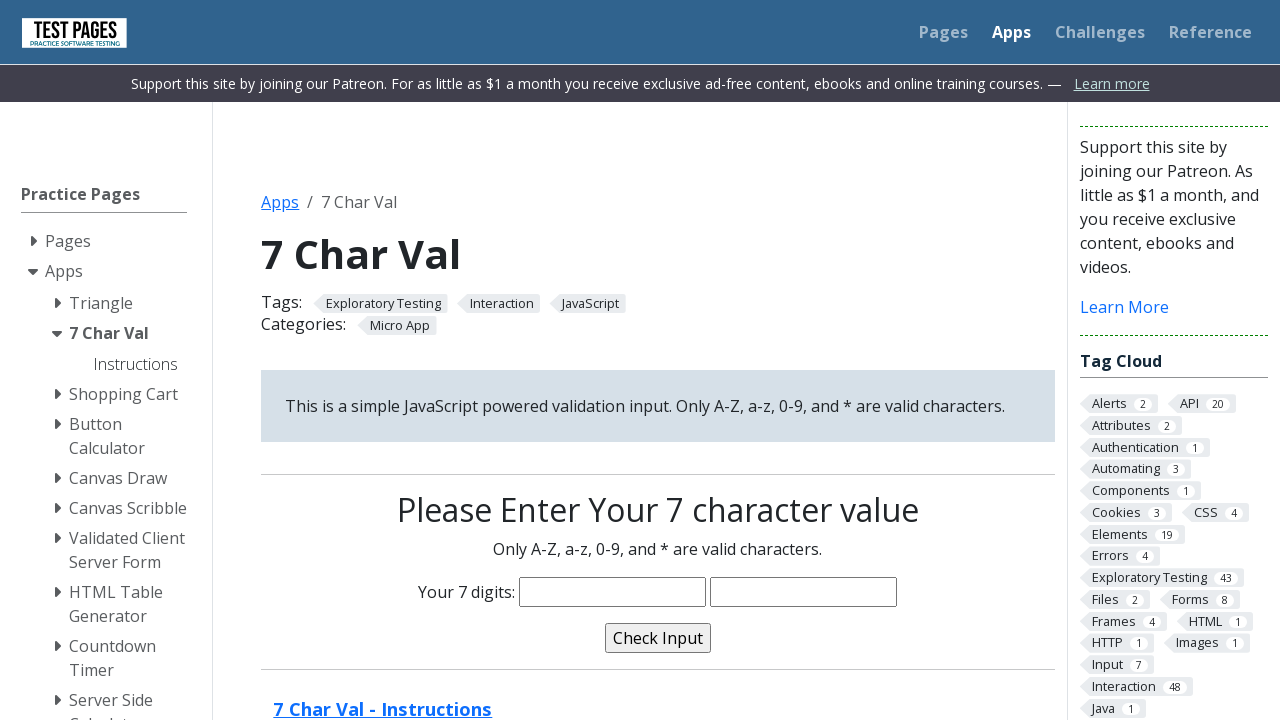

Filled password field with 7 asterisk characters on input[name='characters']
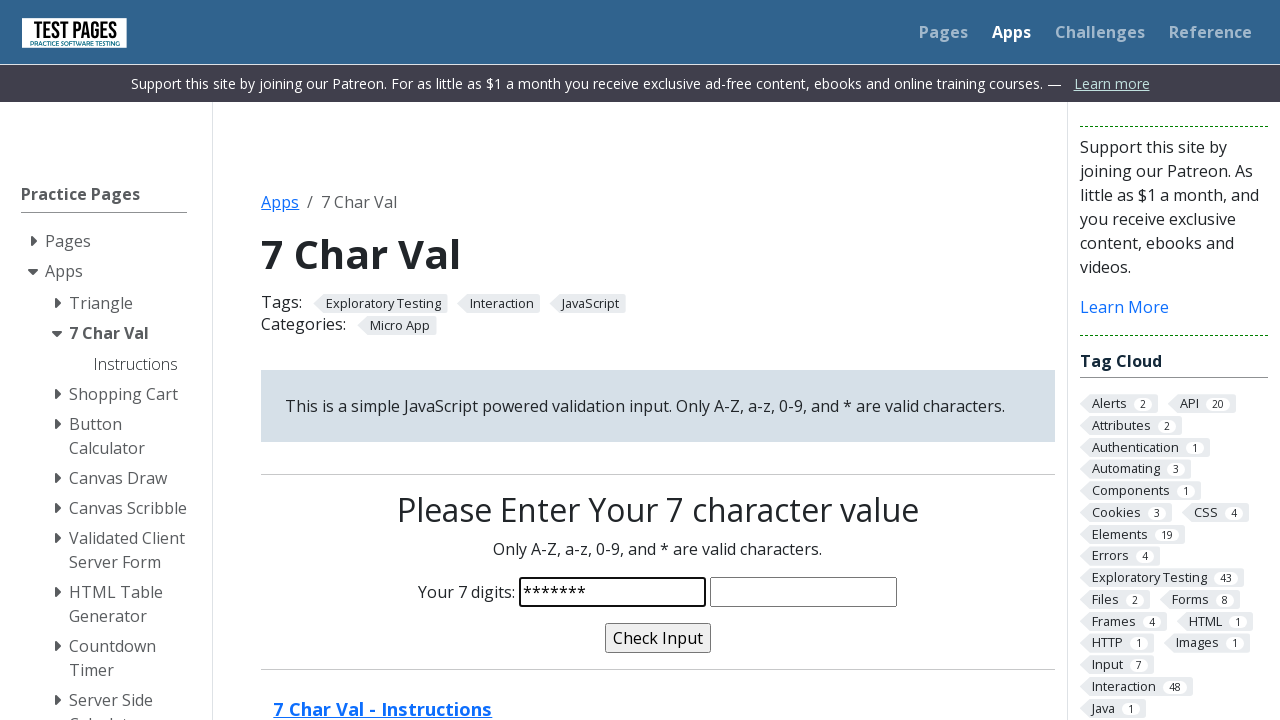

Clicked validate button at (658, 638) on input[name='validate']
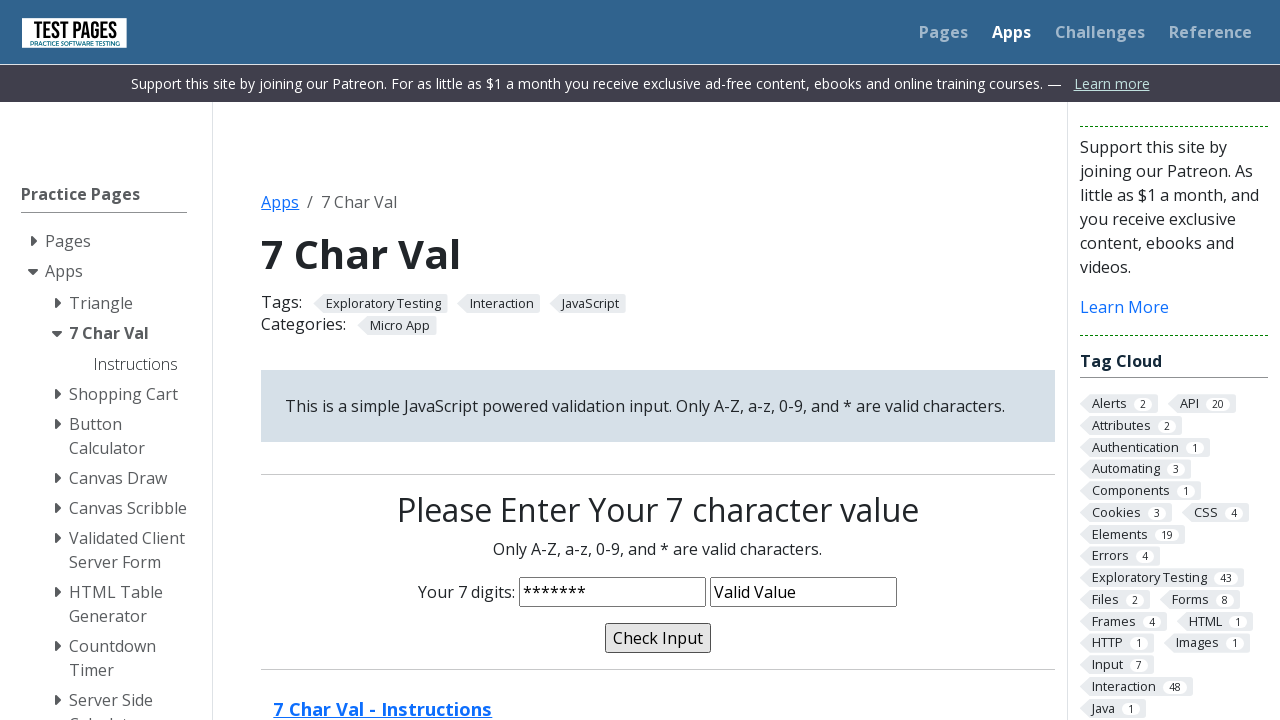

Validation message appeared
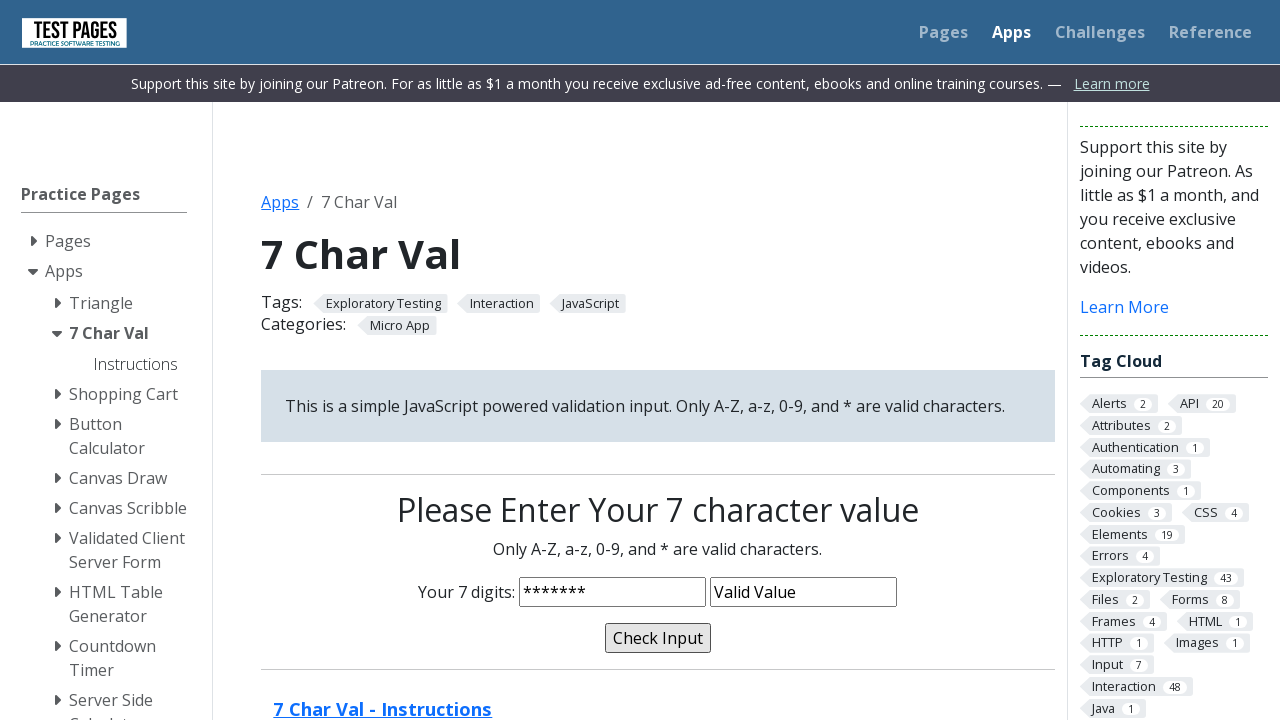

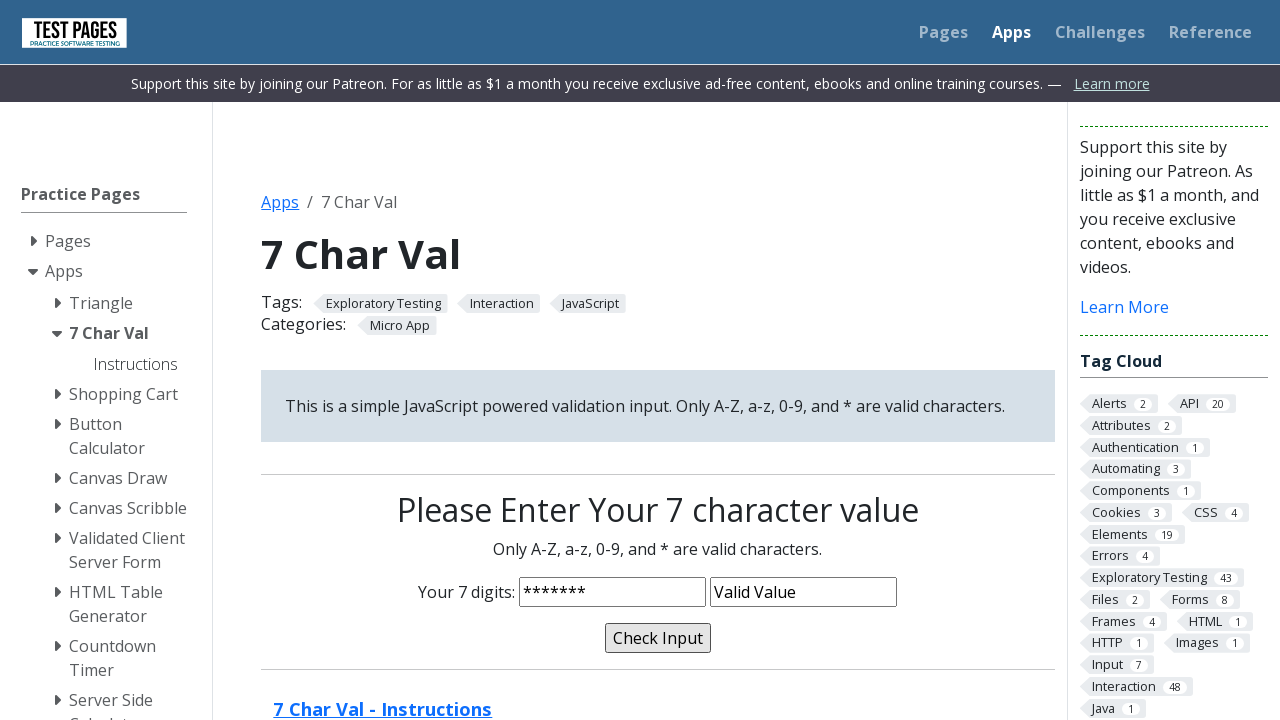